Tests add/delete element functionality by clicking the Add Element button multiple times, then verifying and clicking all Delete buttons to remove them.

Starting URL: https://the-internet.herokuapp.com

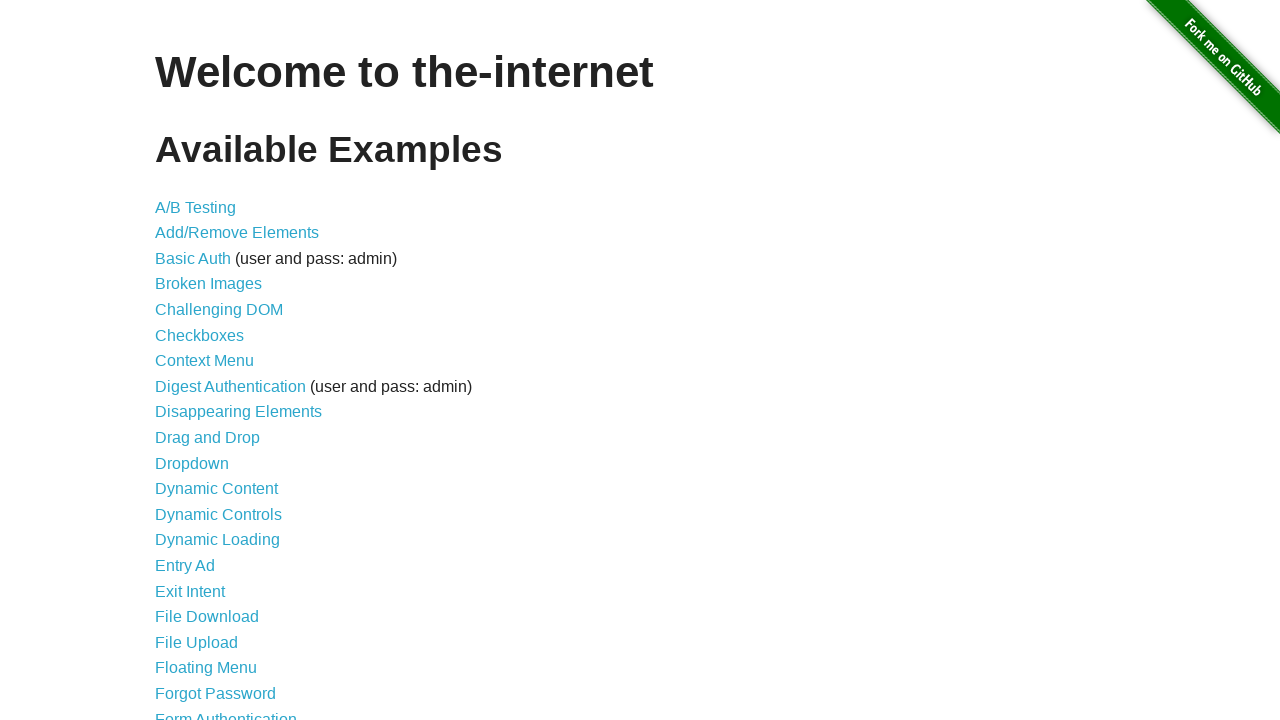

Clicked on Add/Remove Elements link at (237, 233) on a[href='/add_remove_elements/']
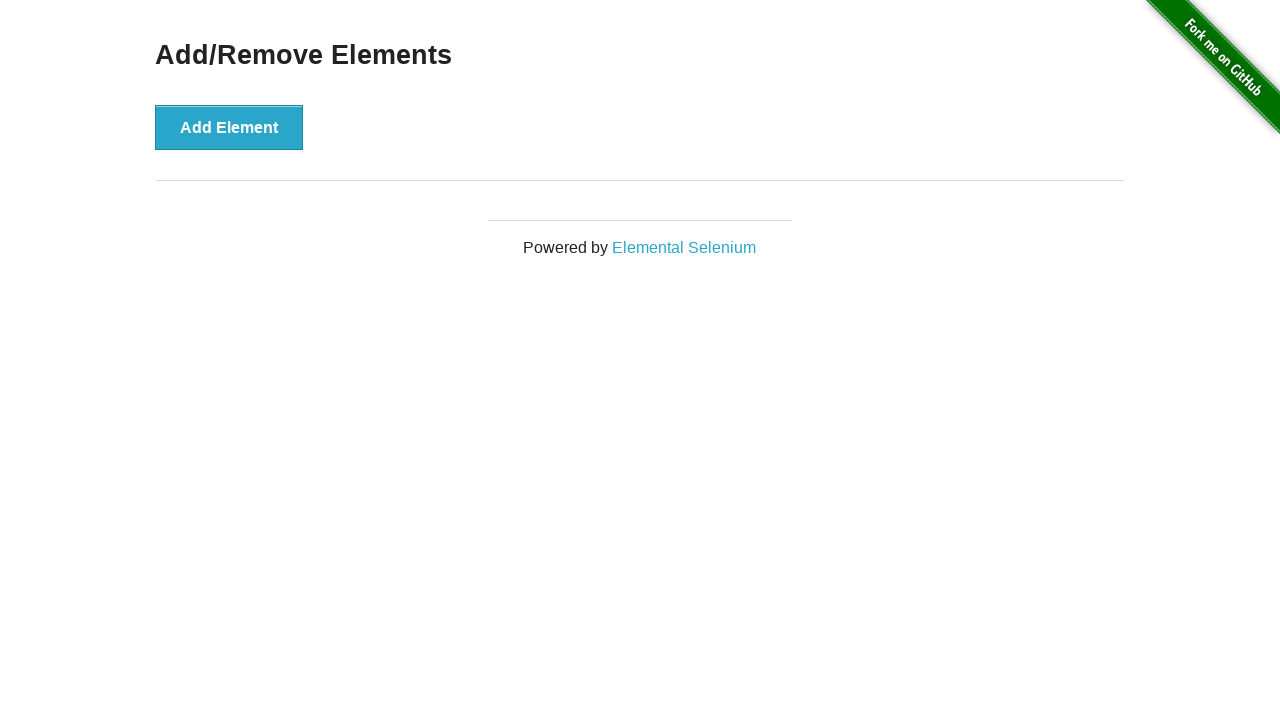

Add Element button is visible
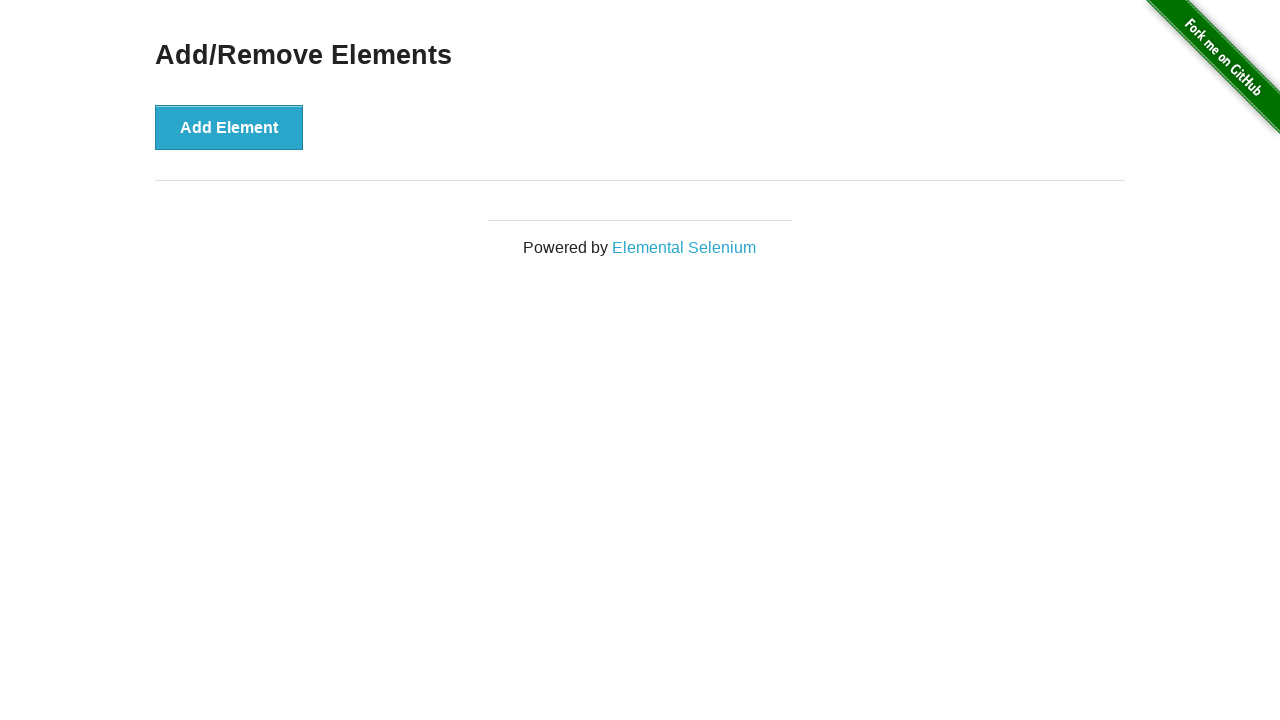

Clicked Add Element button (iteration 1 of 4) at (229, 127) on button[onclick='addElement()']
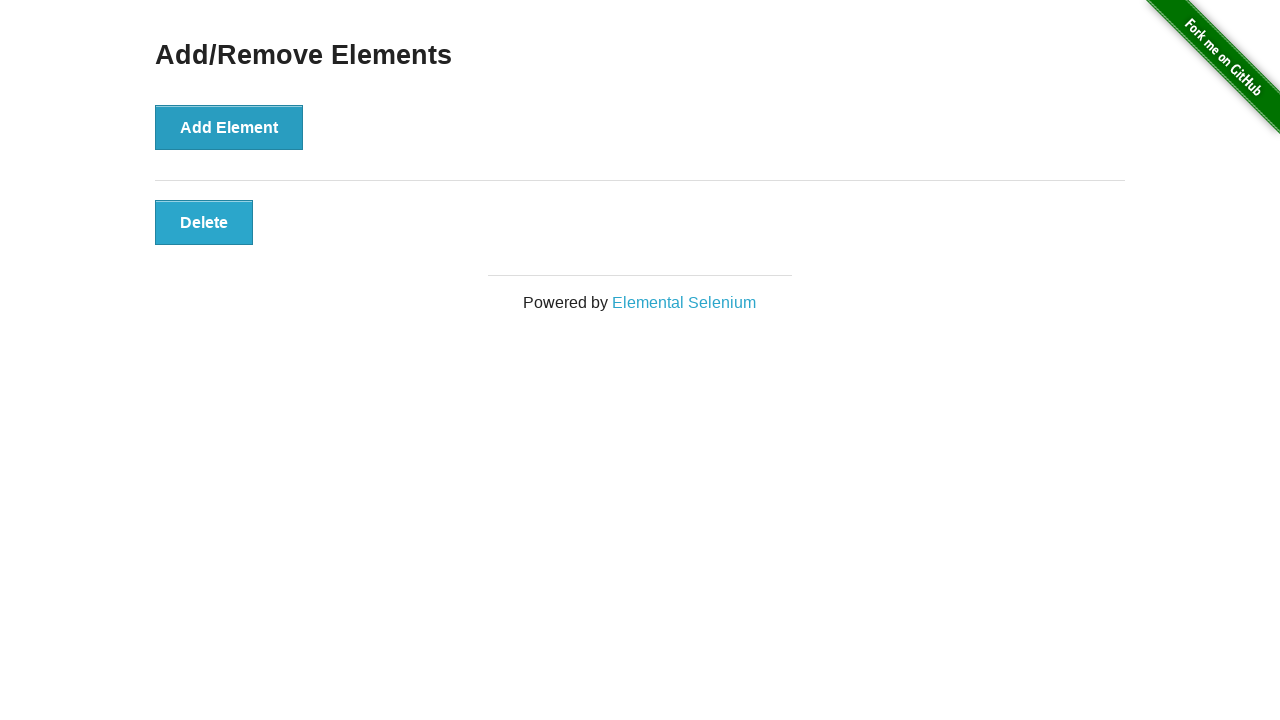

Clicked Add Element button (iteration 2 of 4) at (229, 127) on button[onclick='addElement()']
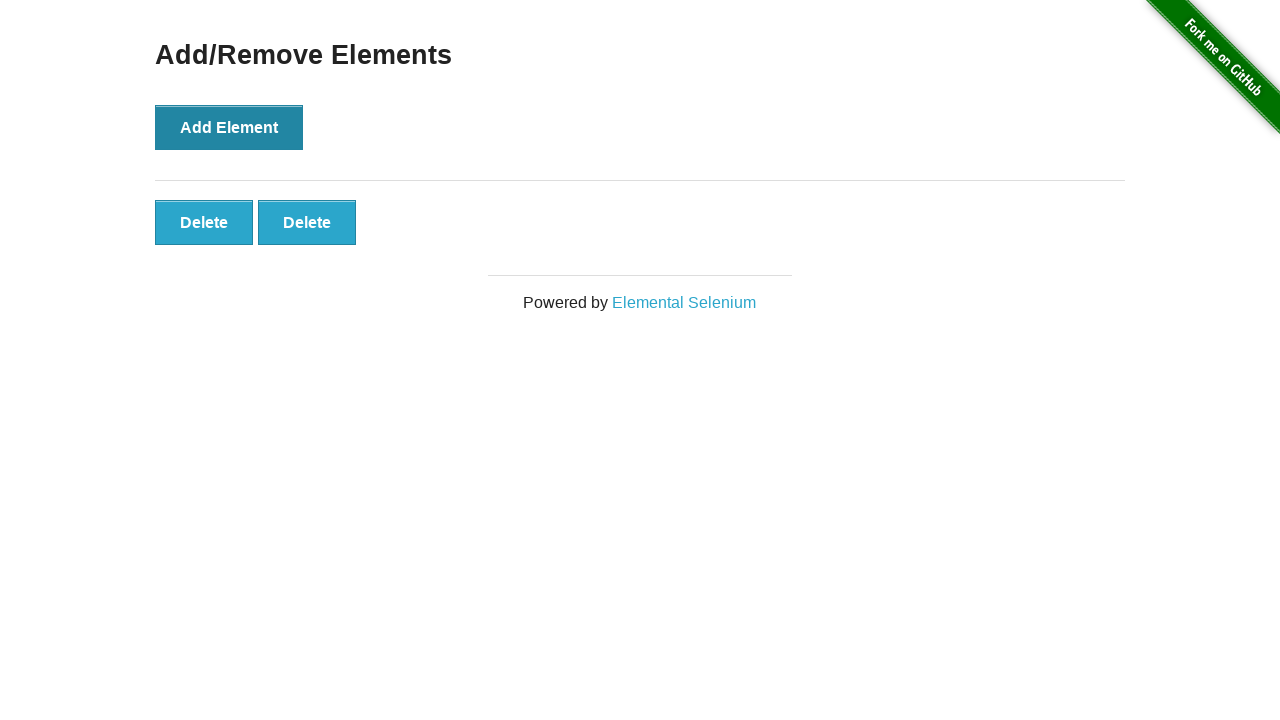

Clicked Add Element button (iteration 3 of 4) at (229, 127) on button[onclick='addElement()']
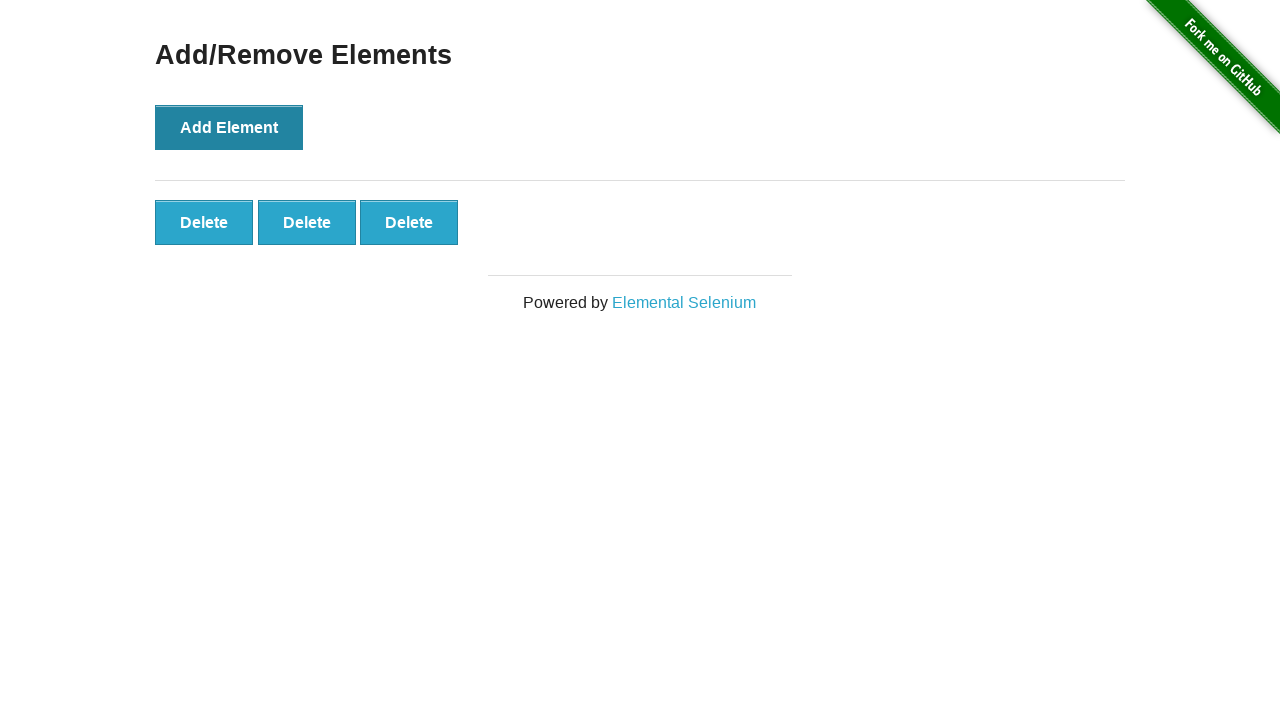

Clicked Add Element button (iteration 4 of 4) at (229, 127) on button[onclick='addElement()']
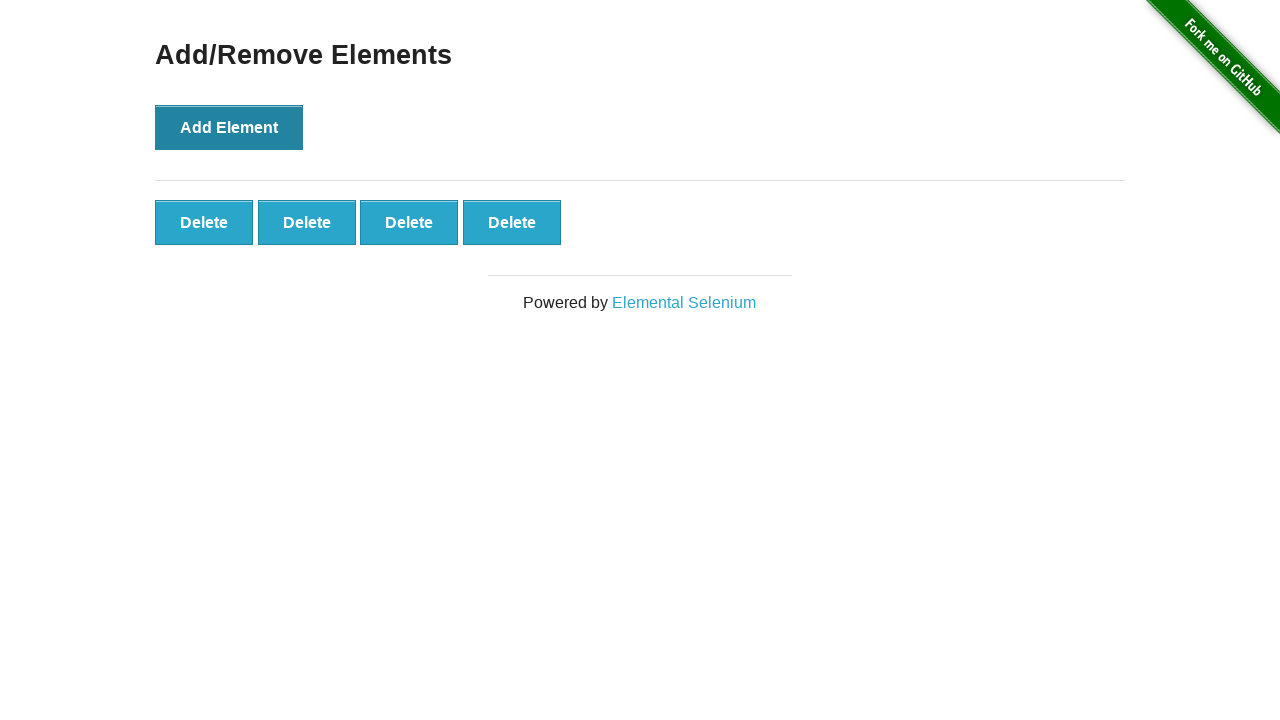

Delete buttons are now visible
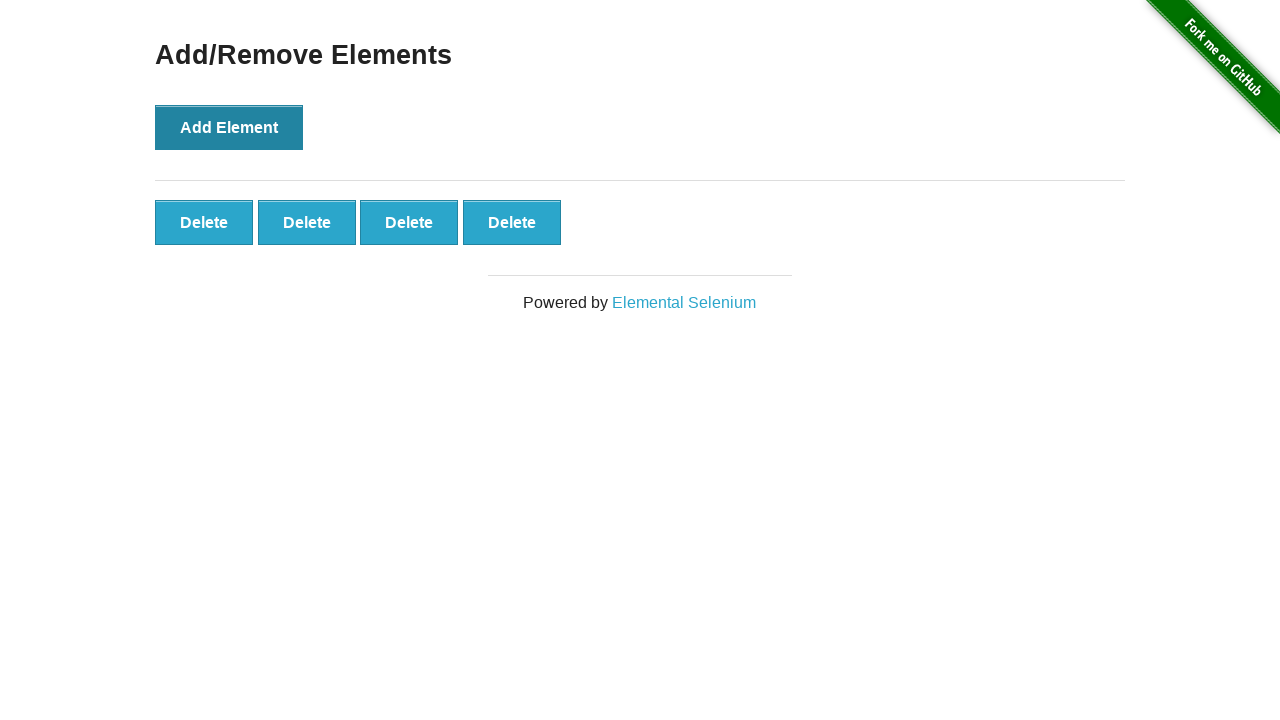

Clicked Delete button to remove element (iteration 1 of 4) at (204, 222) on button[onclick='deleteElement()']:first-of-type
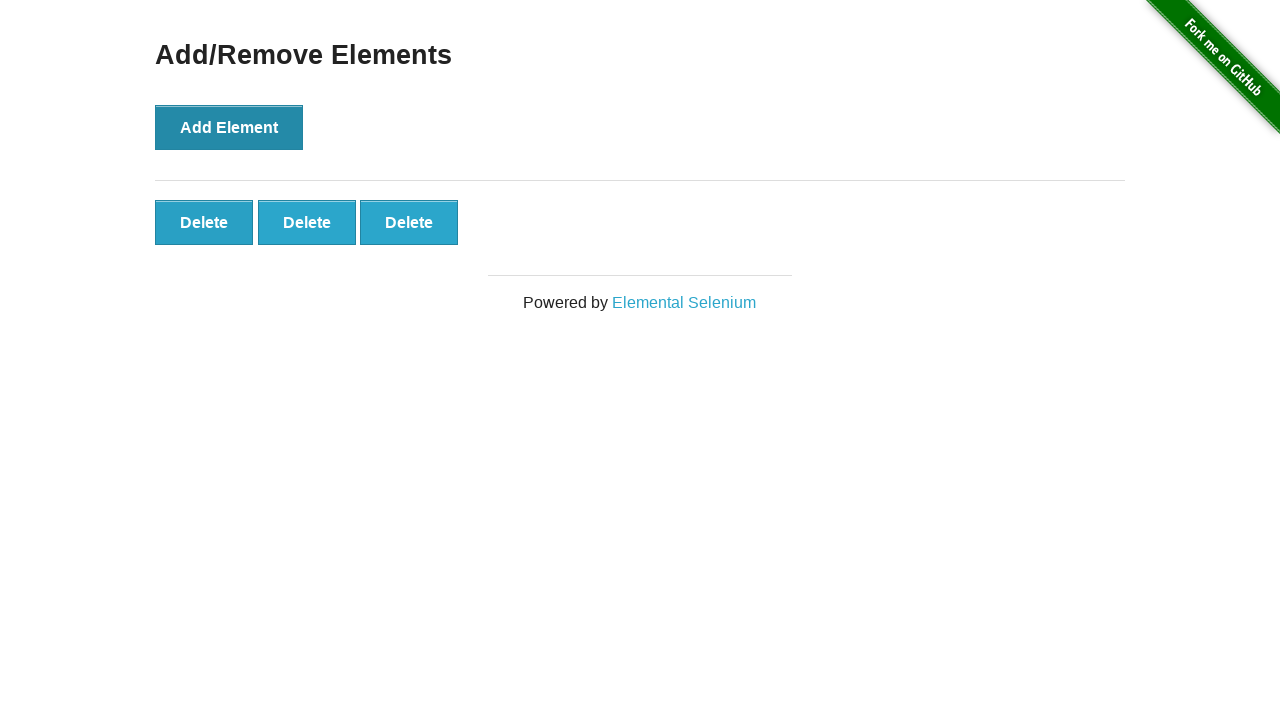

Clicked Delete button to remove element (iteration 2 of 4) at (204, 222) on button[onclick='deleteElement()']:first-of-type
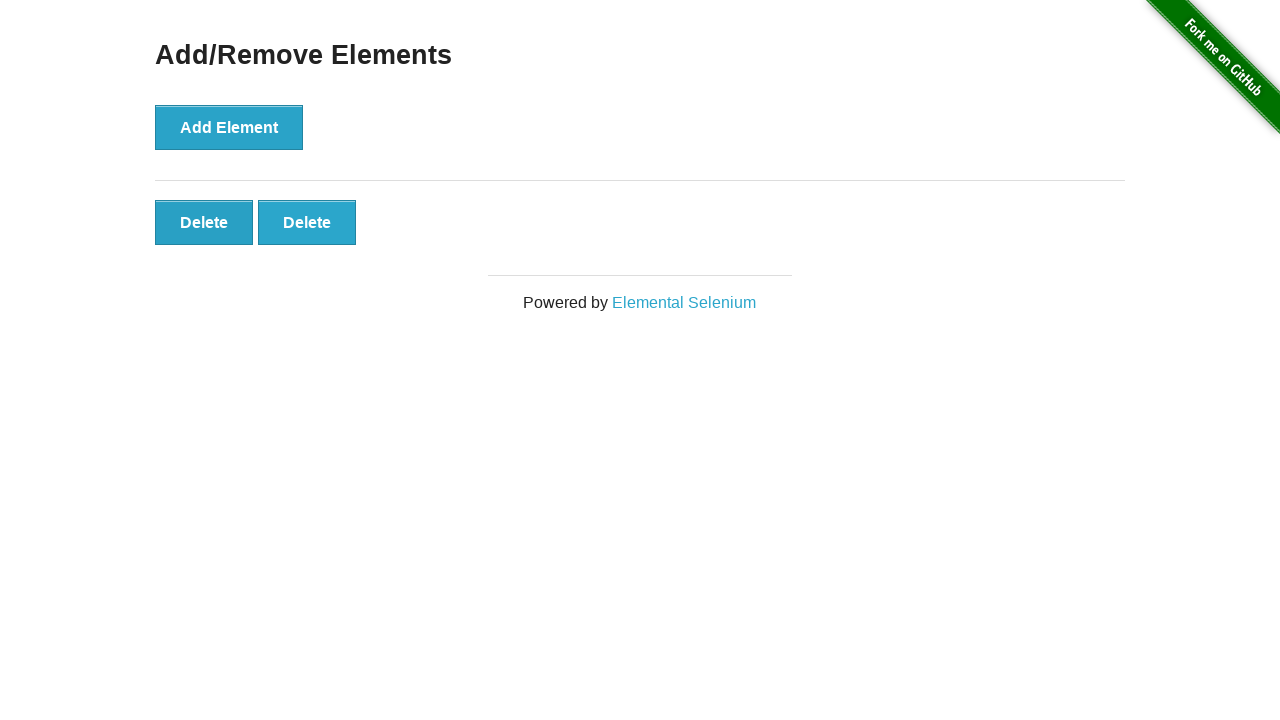

Clicked Delete button to remove element (iteration 3 of 4) at (204, 222) on button[onclick='deleteElement()']:first-of-type
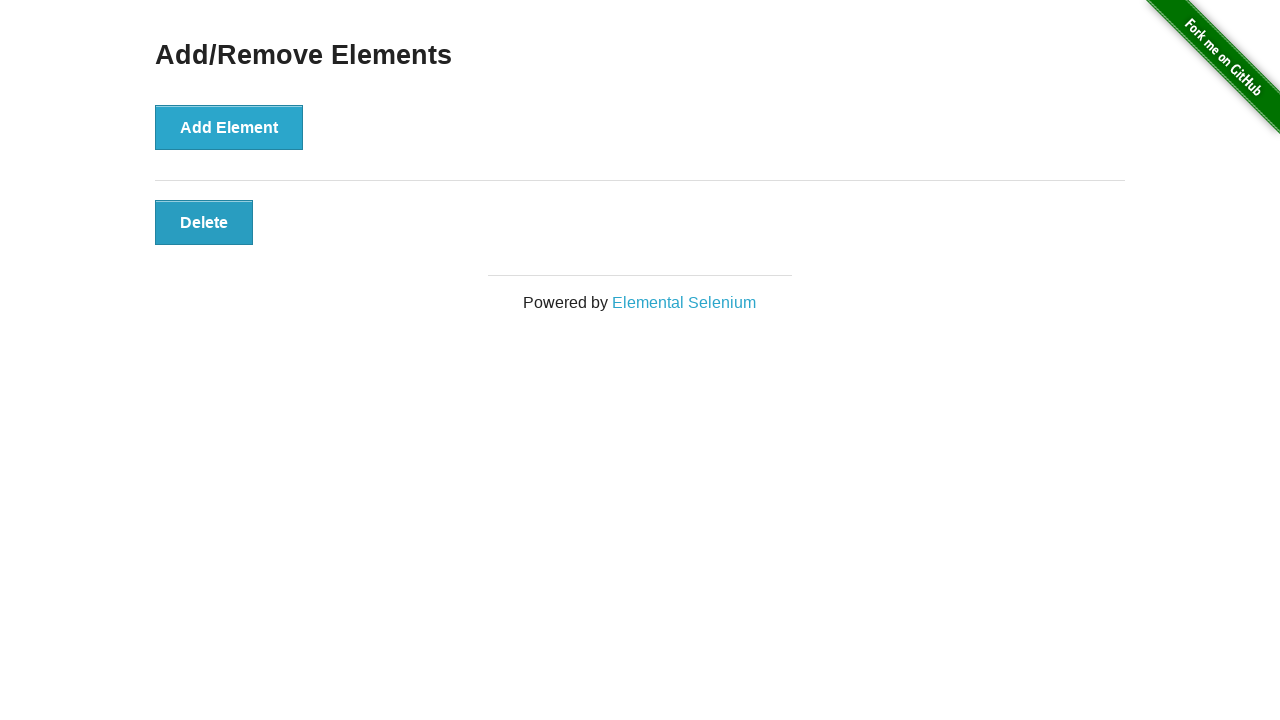

Clicked Delete button to remove element (iteration 4 of 4) at (204, 222) on button[onclick='deleteElement()']:first-of-type
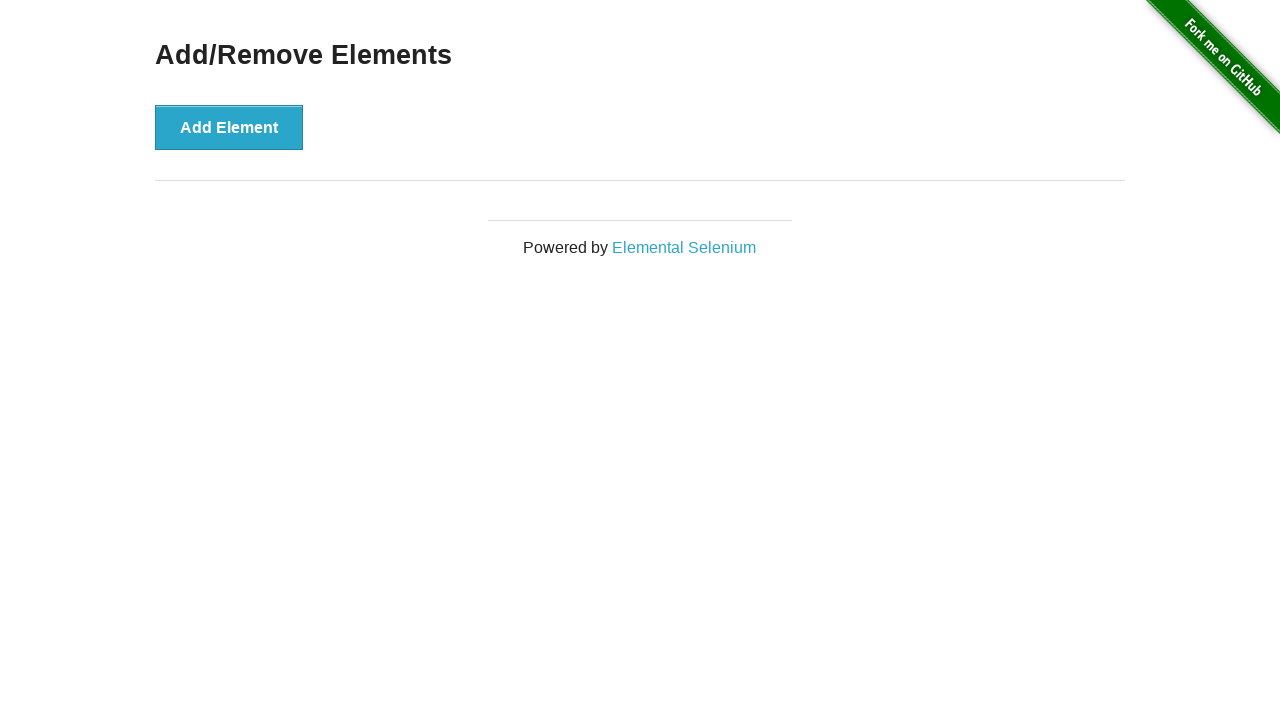

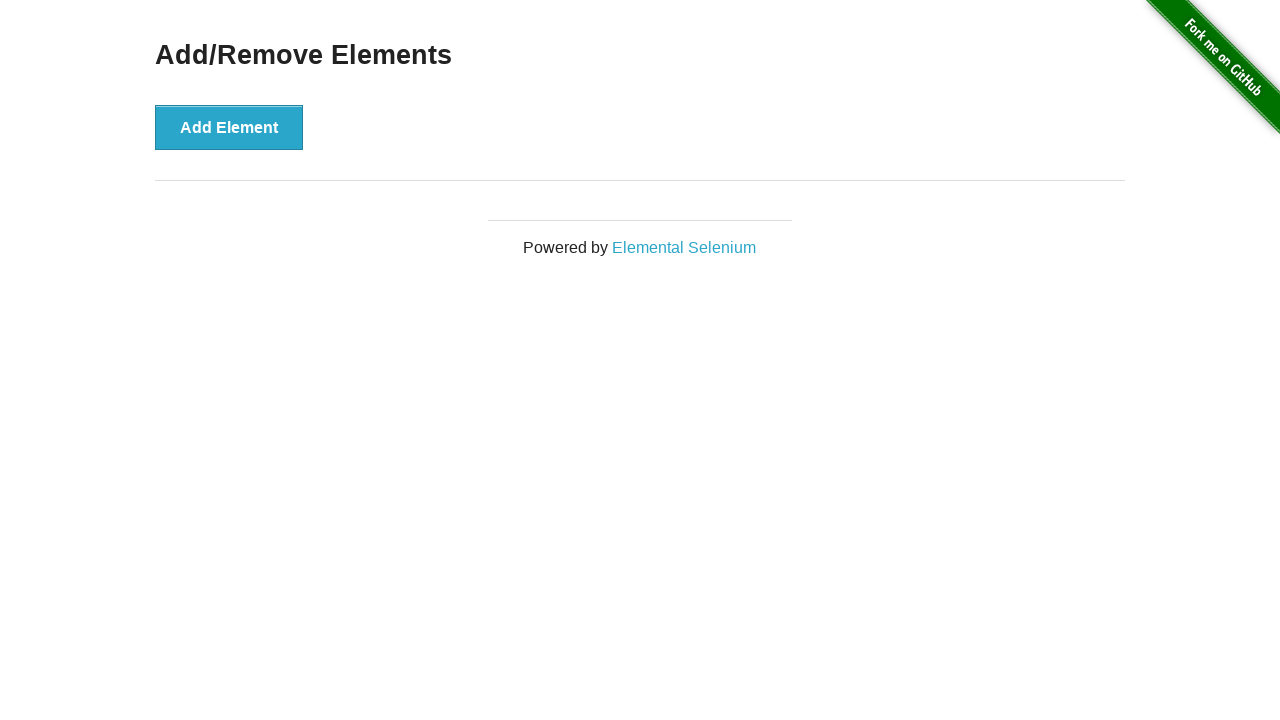